Tests dynamic loading with implicit wait override by clicking Start button and verifying Hello World text appears after loading.

Starting URL: http://the-internet.herokuapp.com/dynamic_loading/2

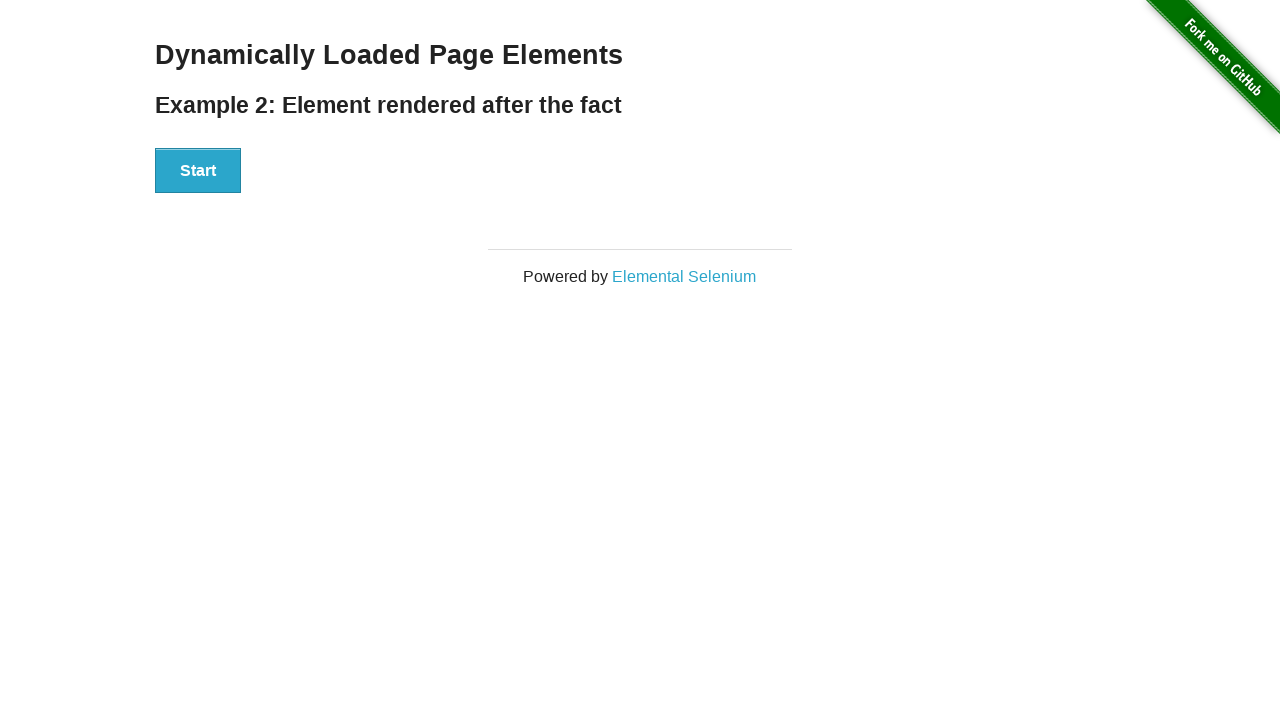

Start button is visible
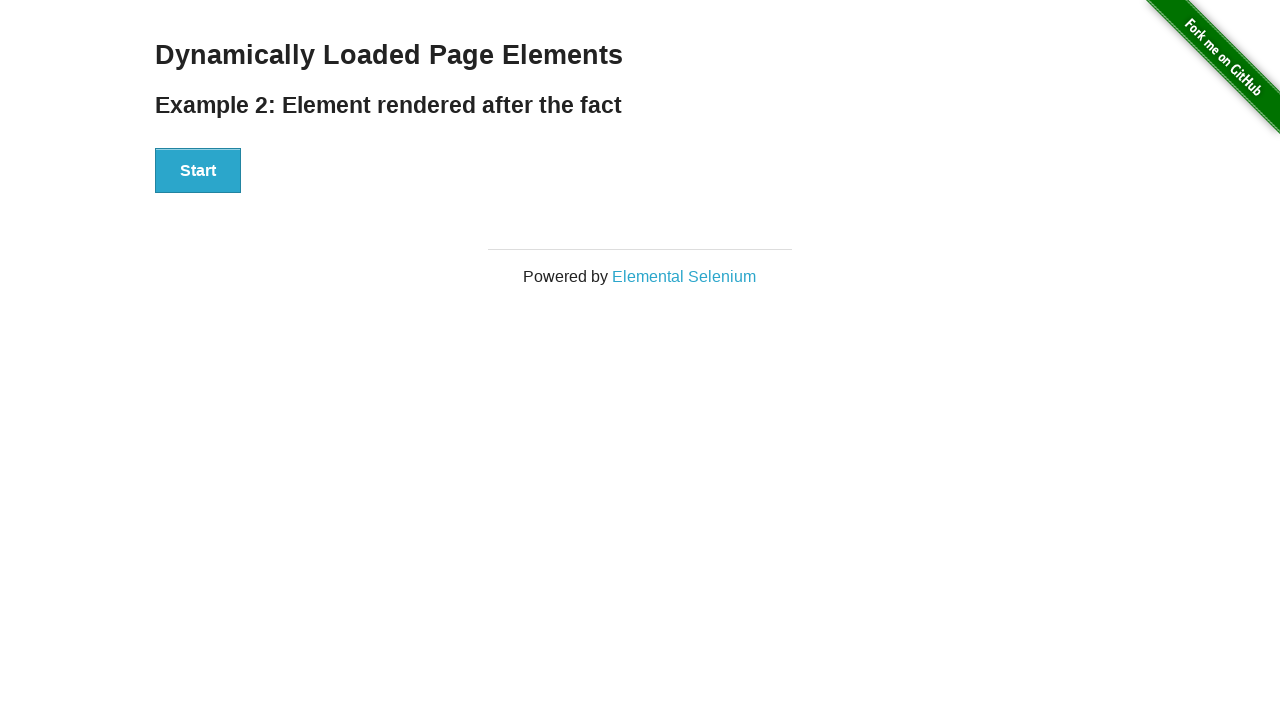

Clicked Start button to initiate dynamic loading at (198, 171) on xpath=//button[text()='Start']
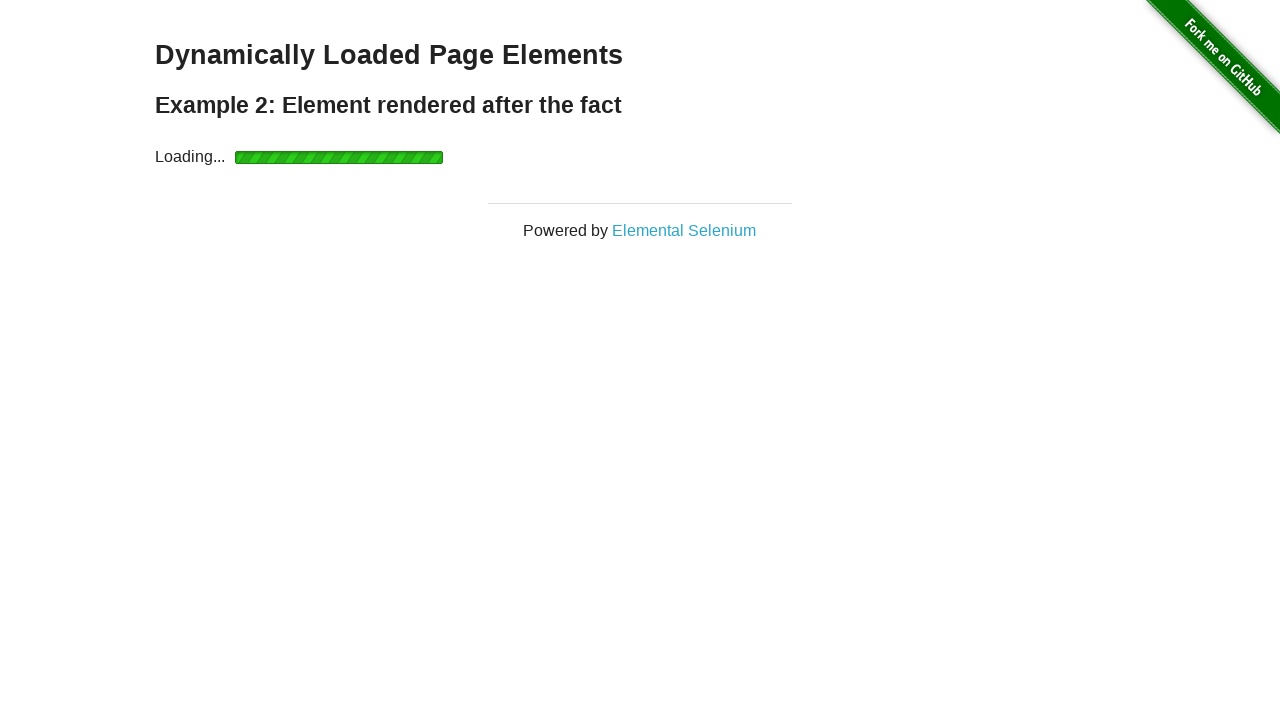

Waited for and detected Hello World text after loading completed
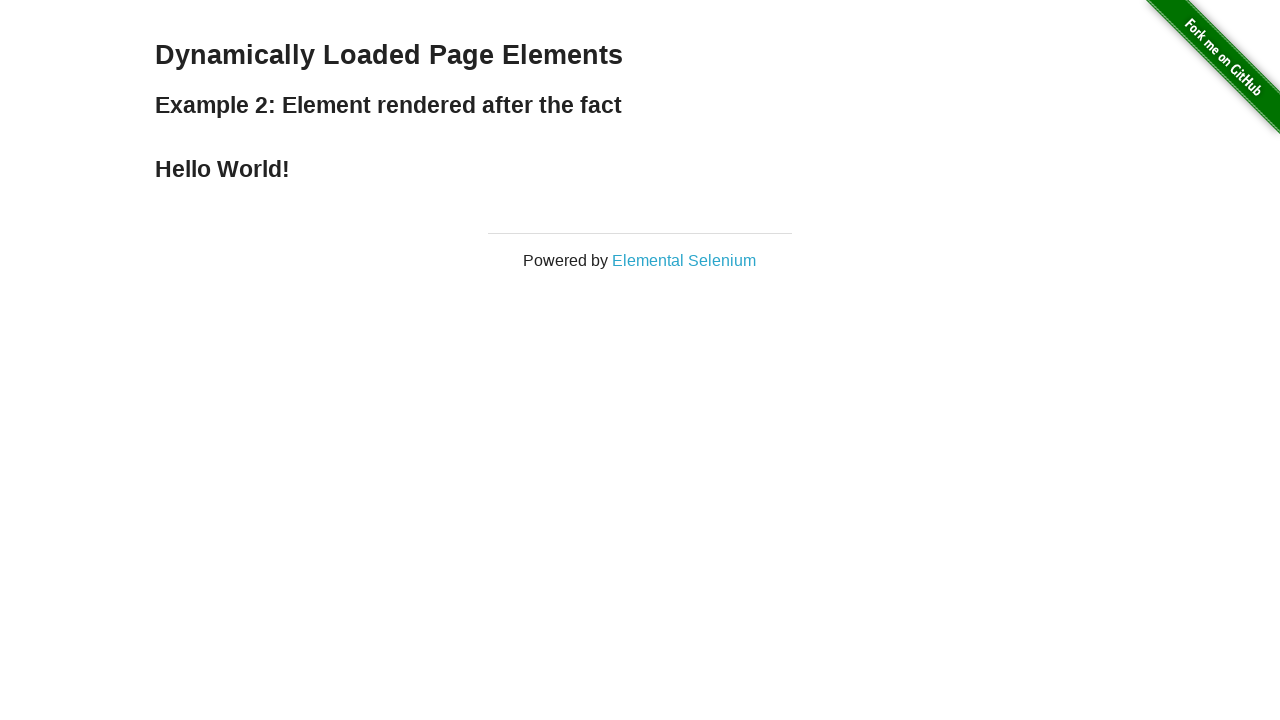

Verified that Hello World text is visible on the page
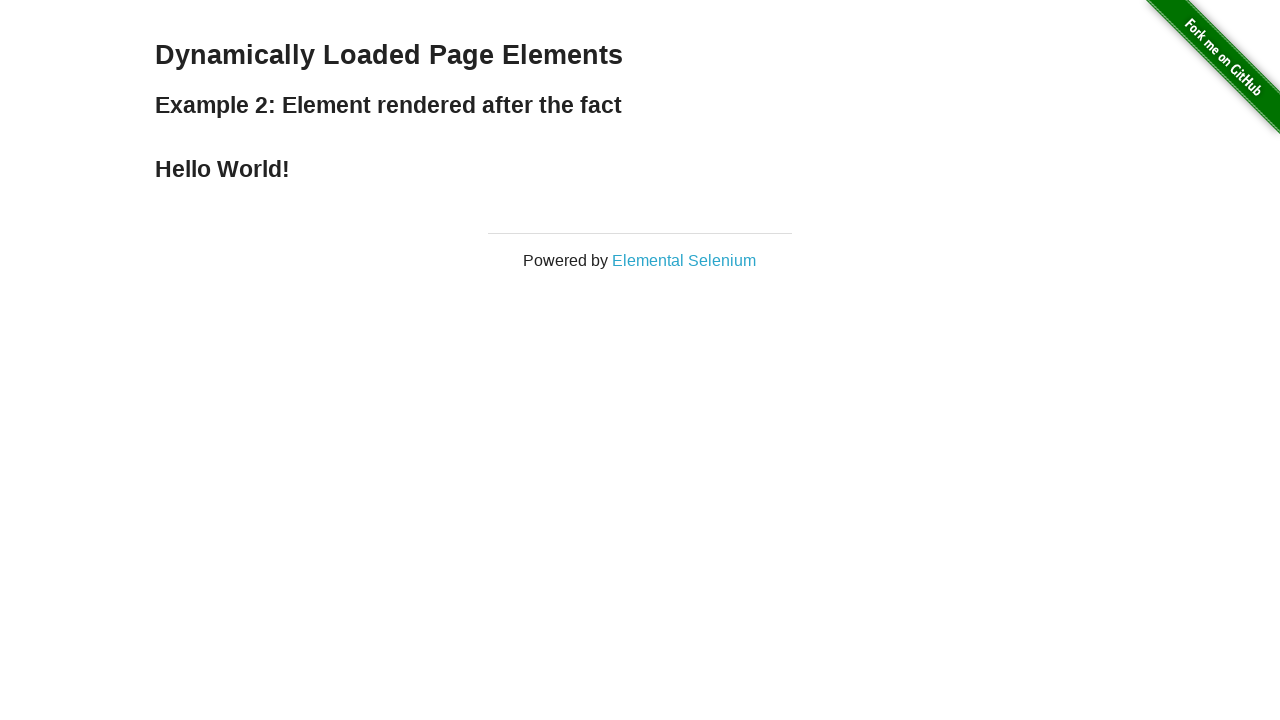

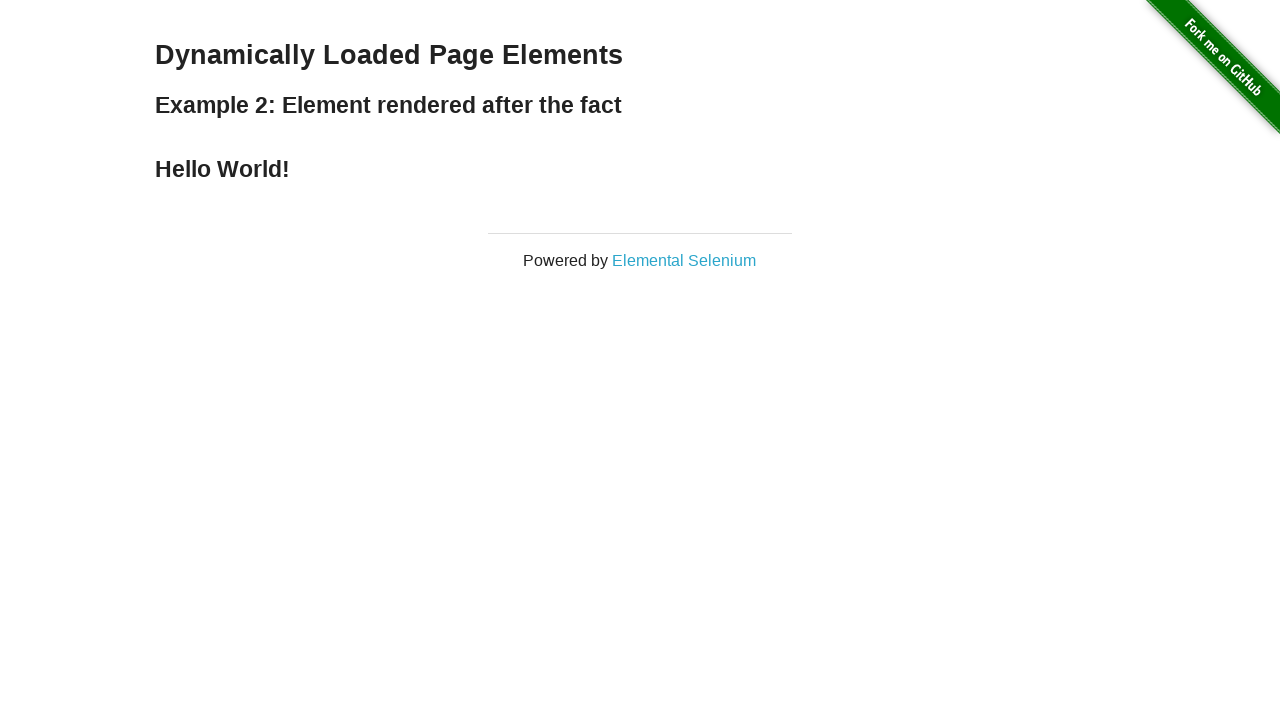